Navigates to the Automation Practice page and verifies that navigation links are present in the footer section

Starting URL: https://rahulshettyacademy.com/AutomationPractice/

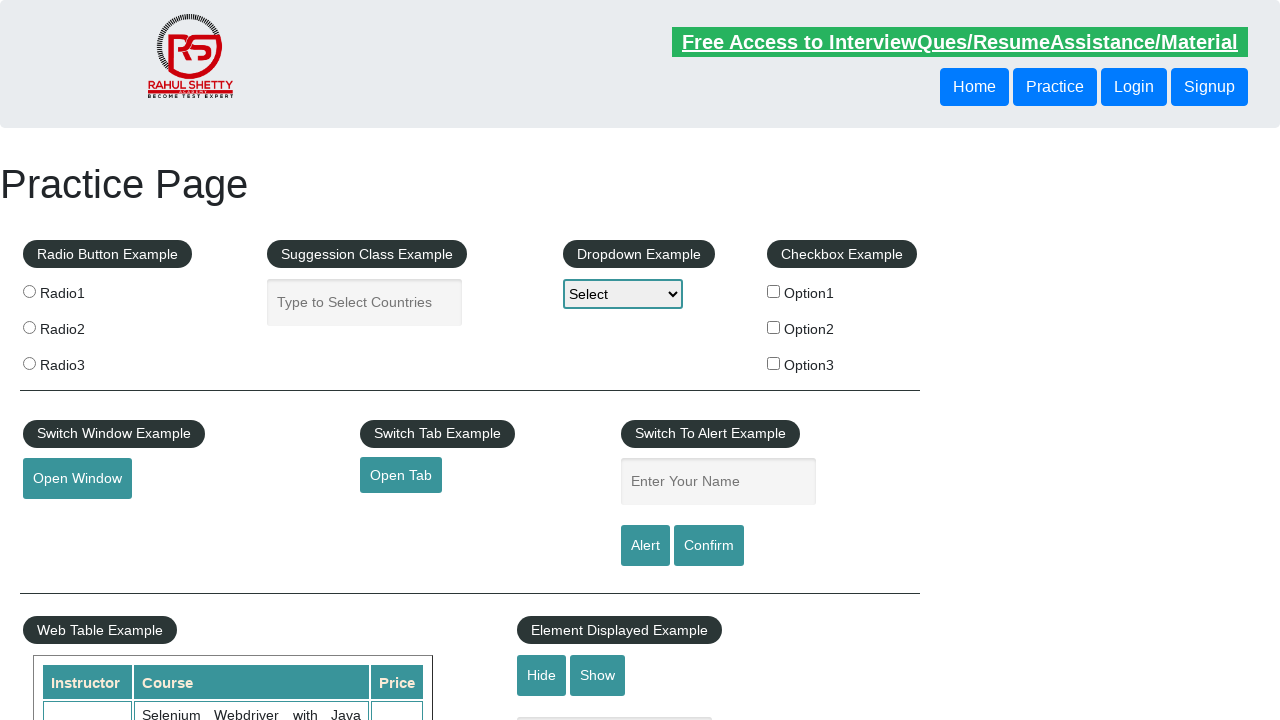

Navigated to Automation Practice page
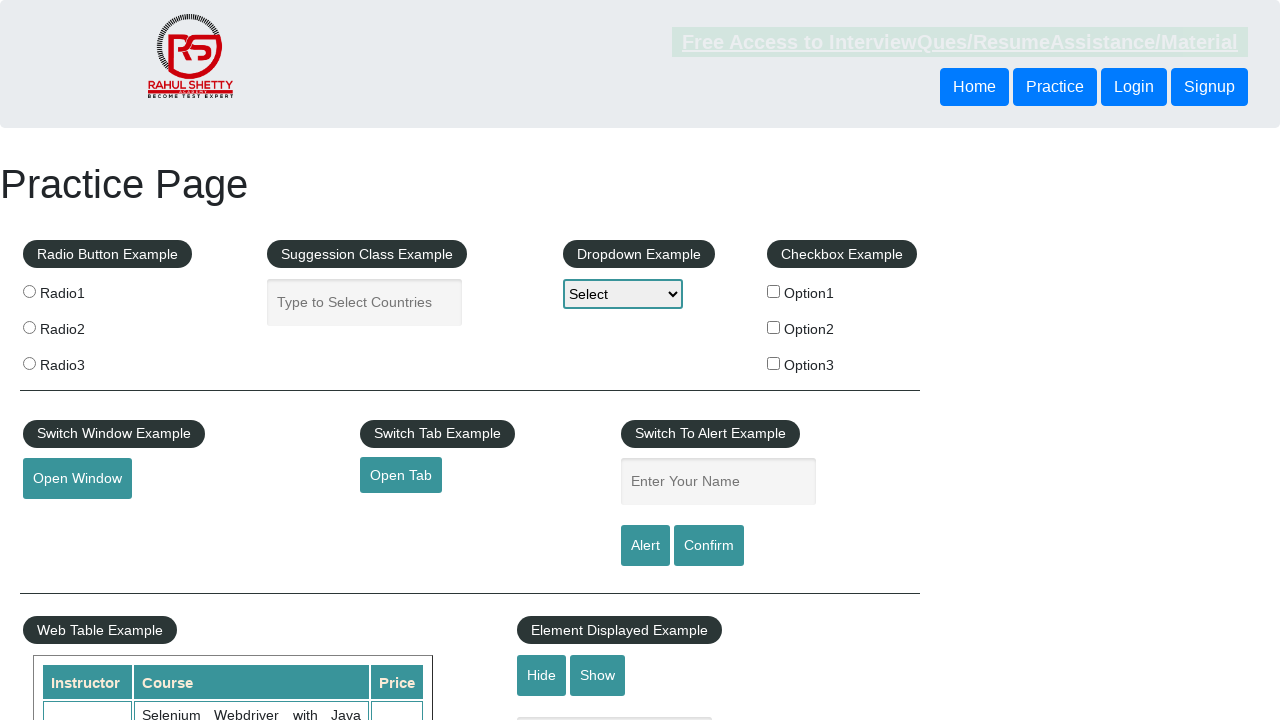

Footer navigation links selector loaded
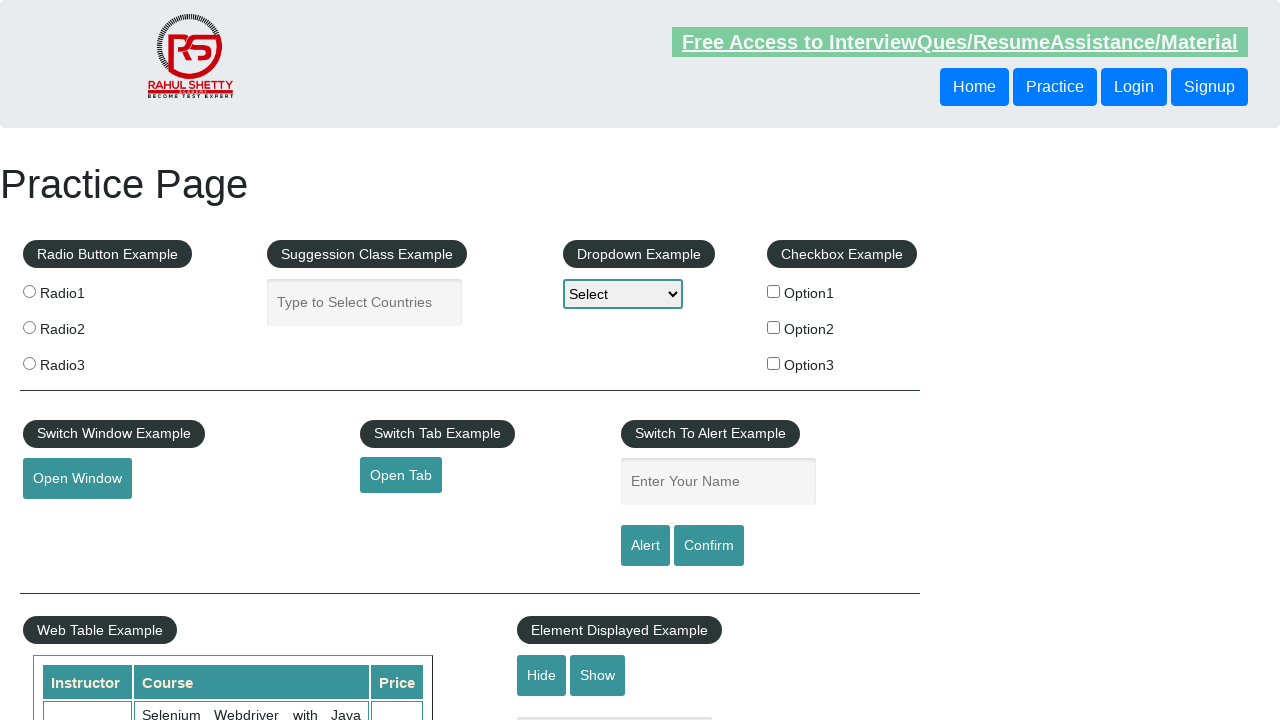

Located footer navigation links
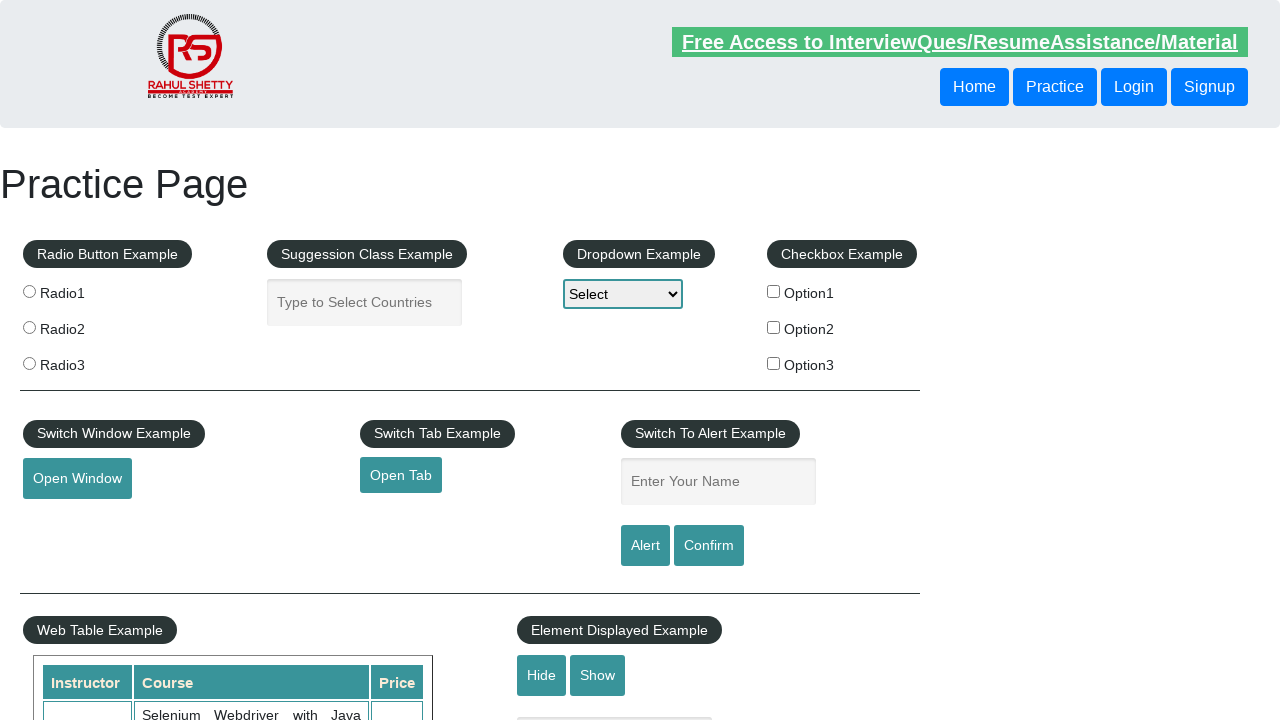

Verified 20 footer navigation links are present
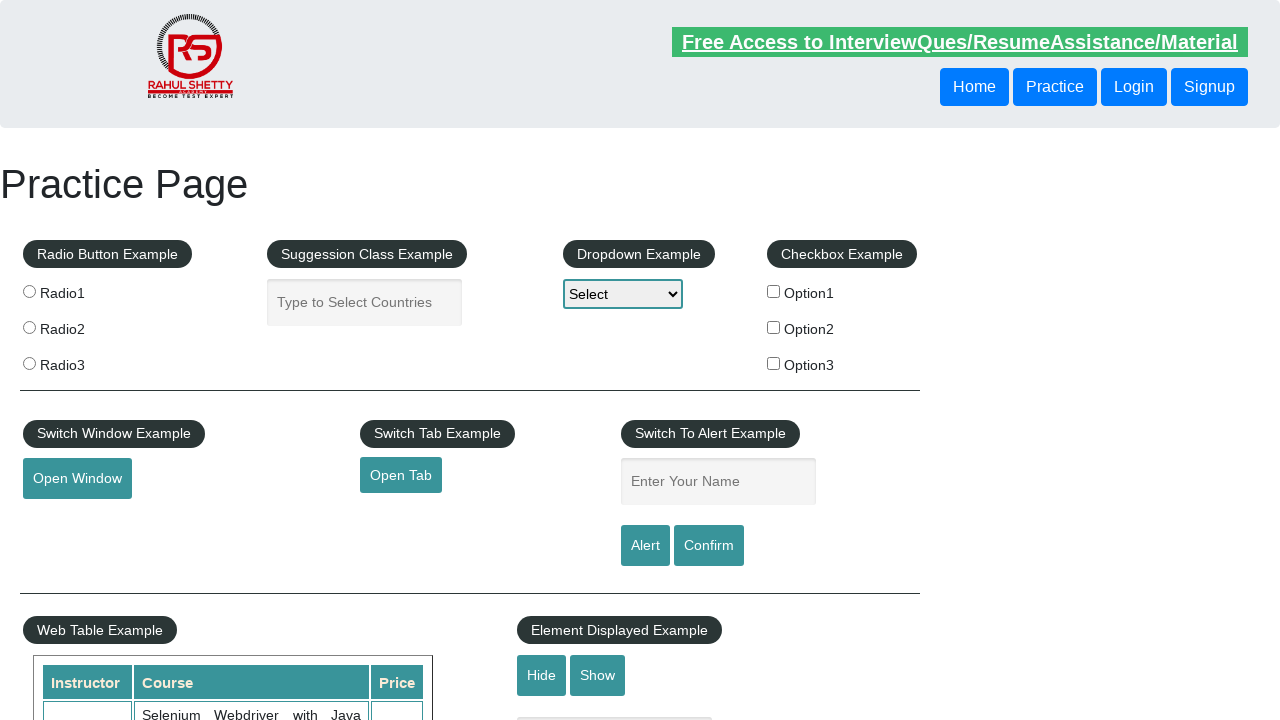

Clicked the first footer navigation link at (157, 482) on li.gf-li a >> nth=0
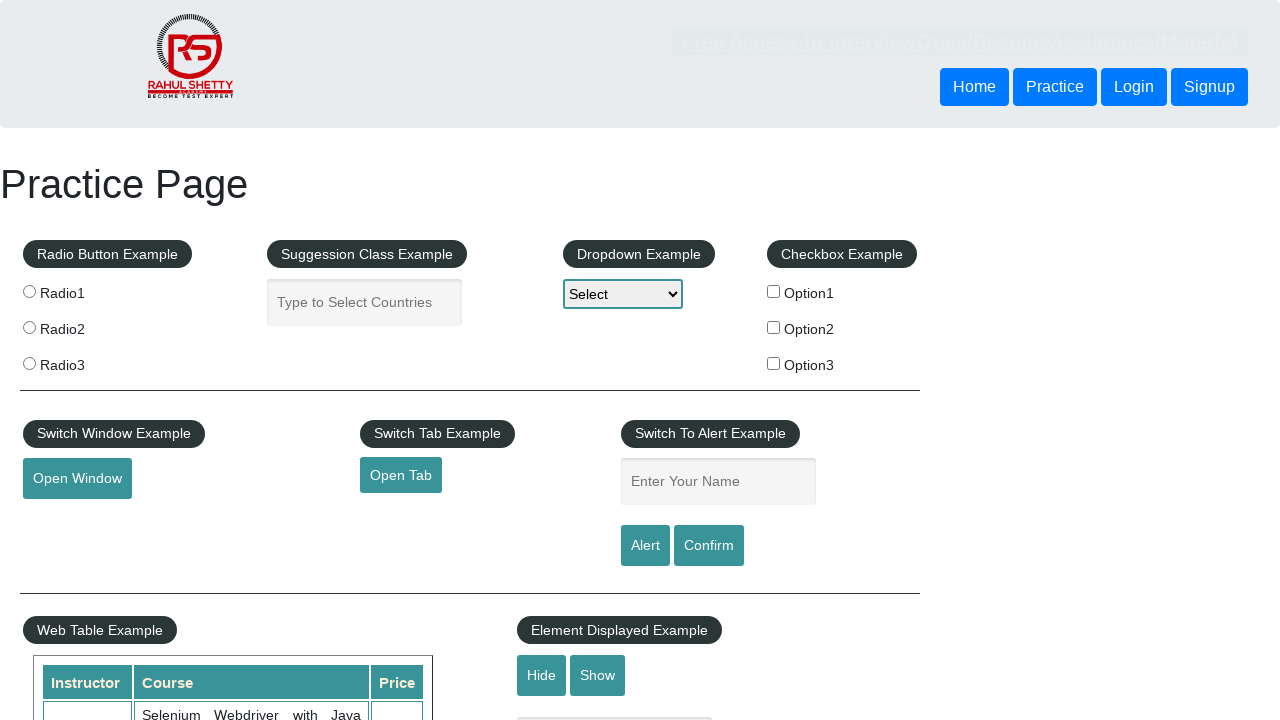

Navigation completed and DOM content loaded
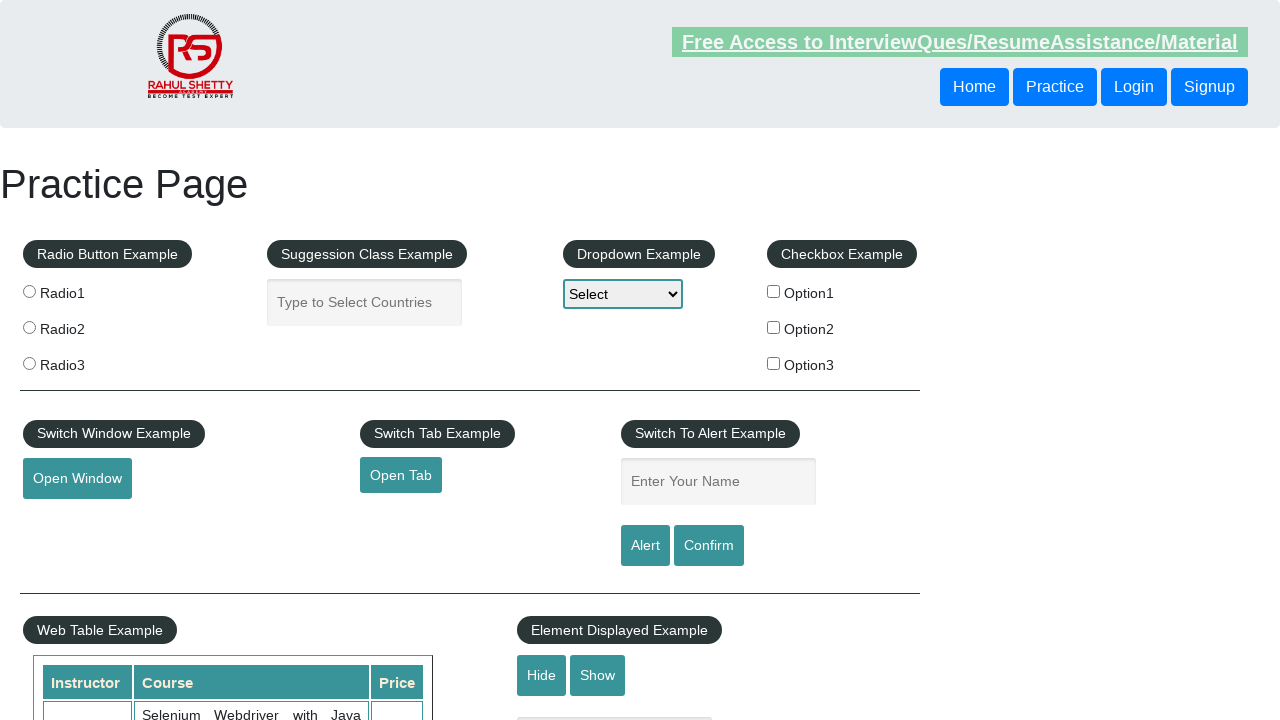

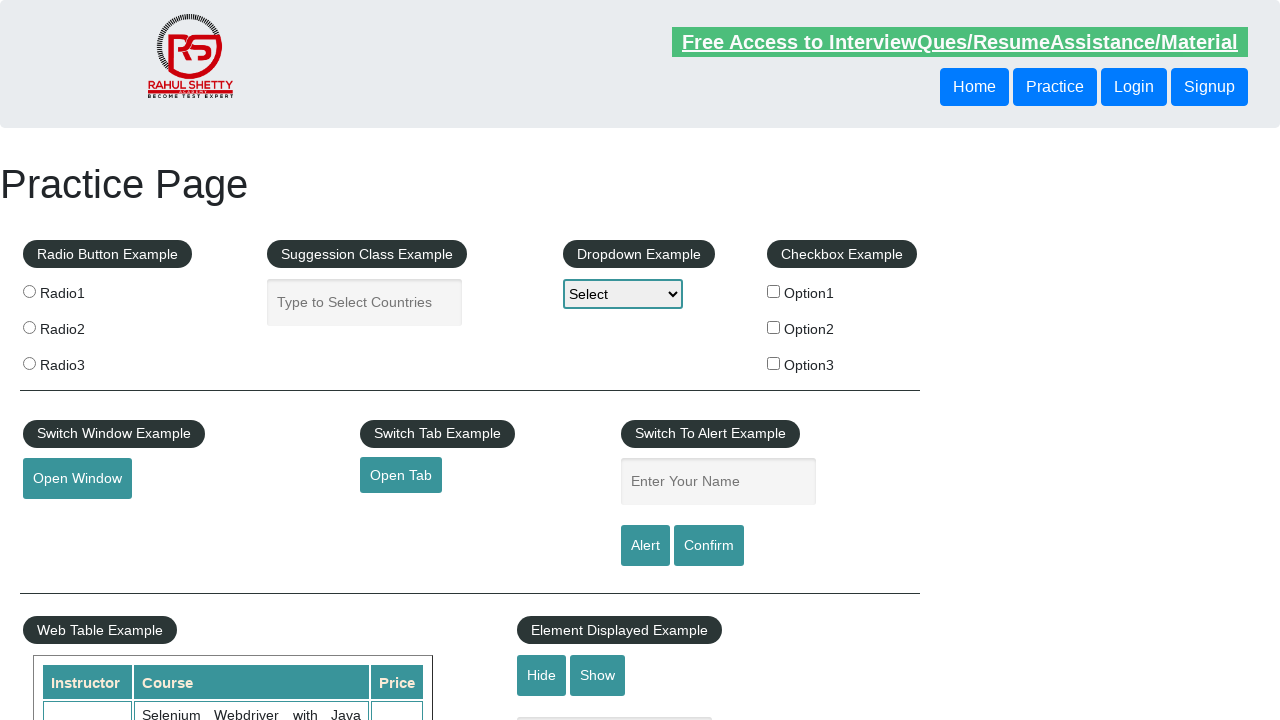